Tests various dropdown selection methods including basic select dropdown, bootstrap dropdown, and using different selection techniques like selectByIndex, selectByVisibleText, and sendKeys

Starting URL: https://www.leafground.com/select.xhtml

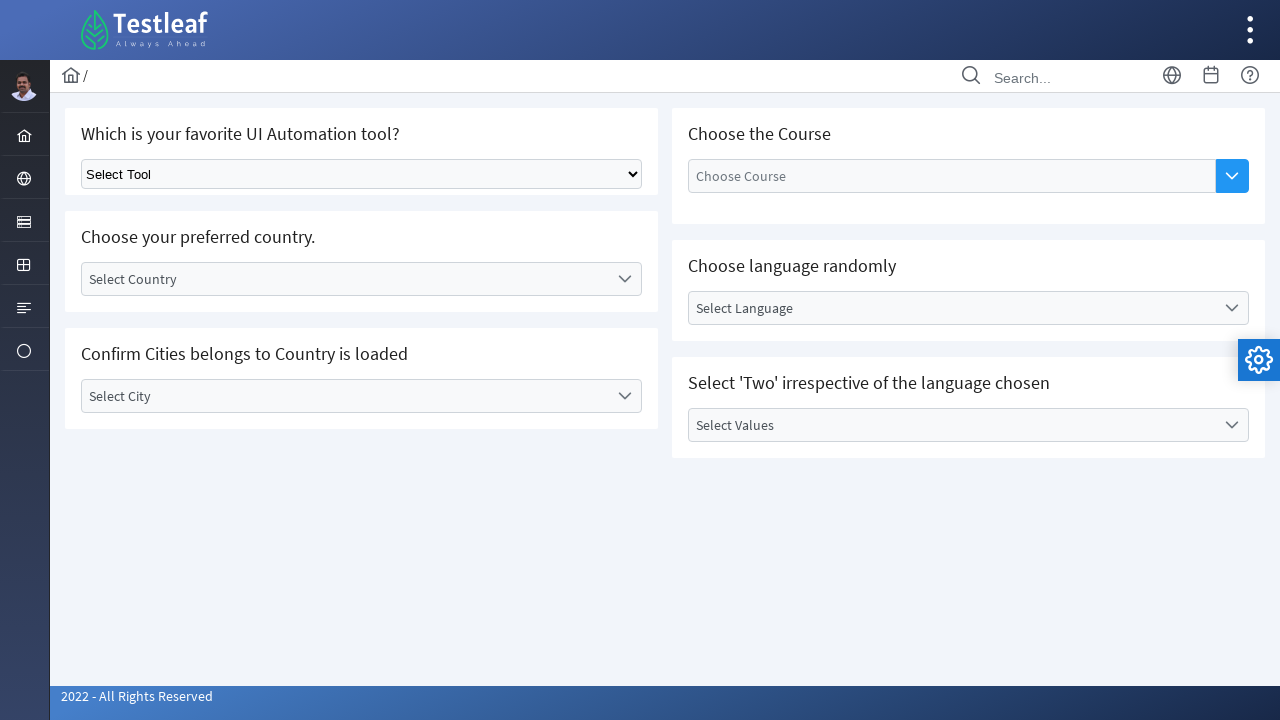

Selected option by index 1 from basic select dropdown on select.ui-selectonemenu
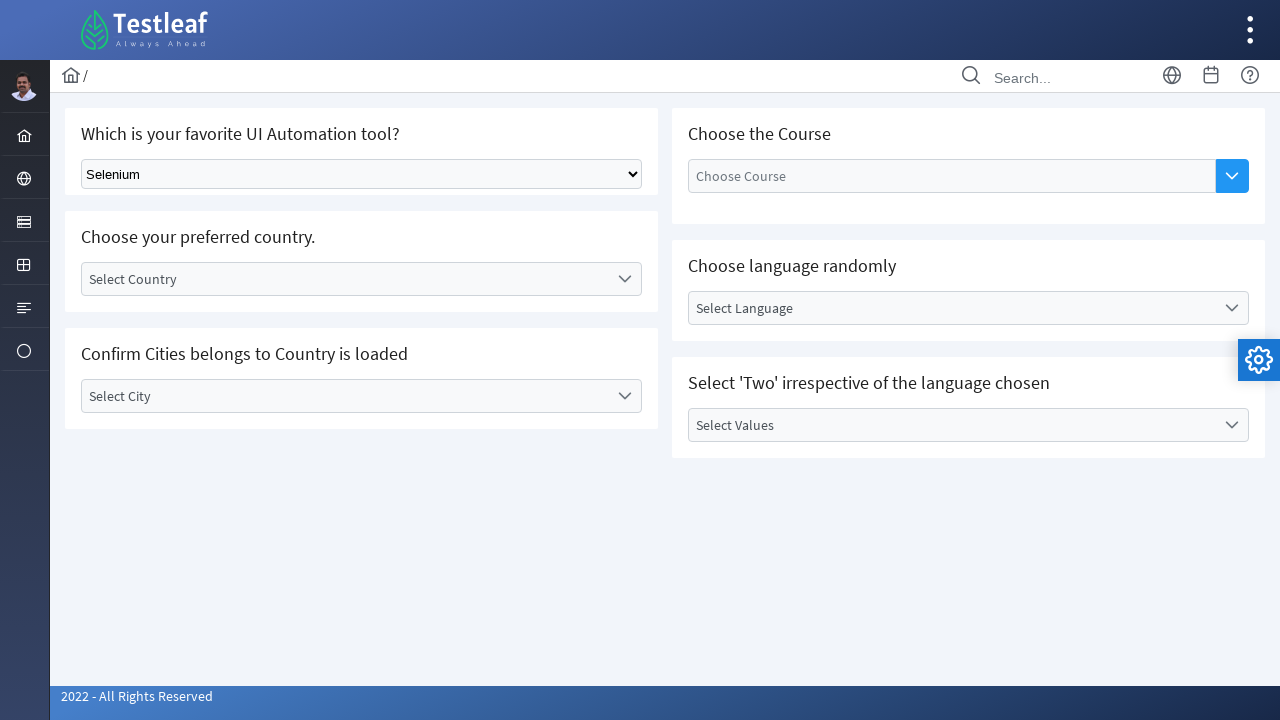

Selected 'Cypress' option by visible text from dropdown on select.ui-selectonemenu
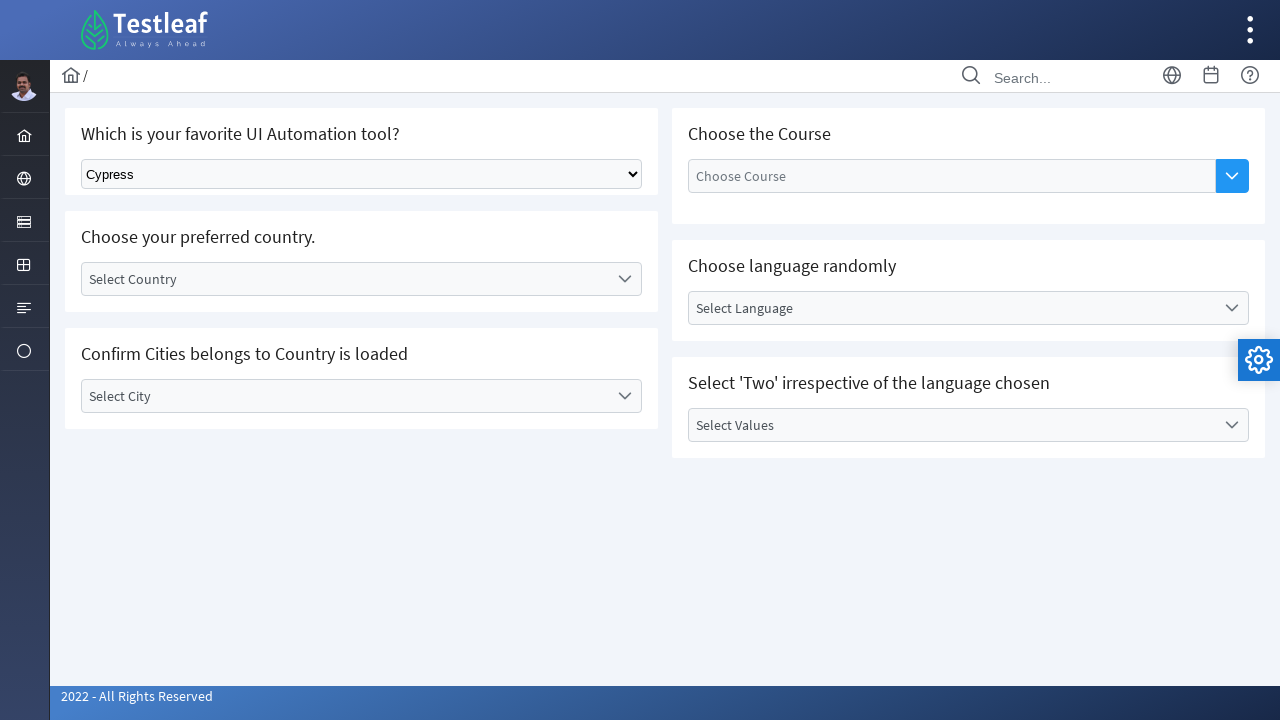

Selected 'Playwright' option from dropdown on select.ui-selectonemenu
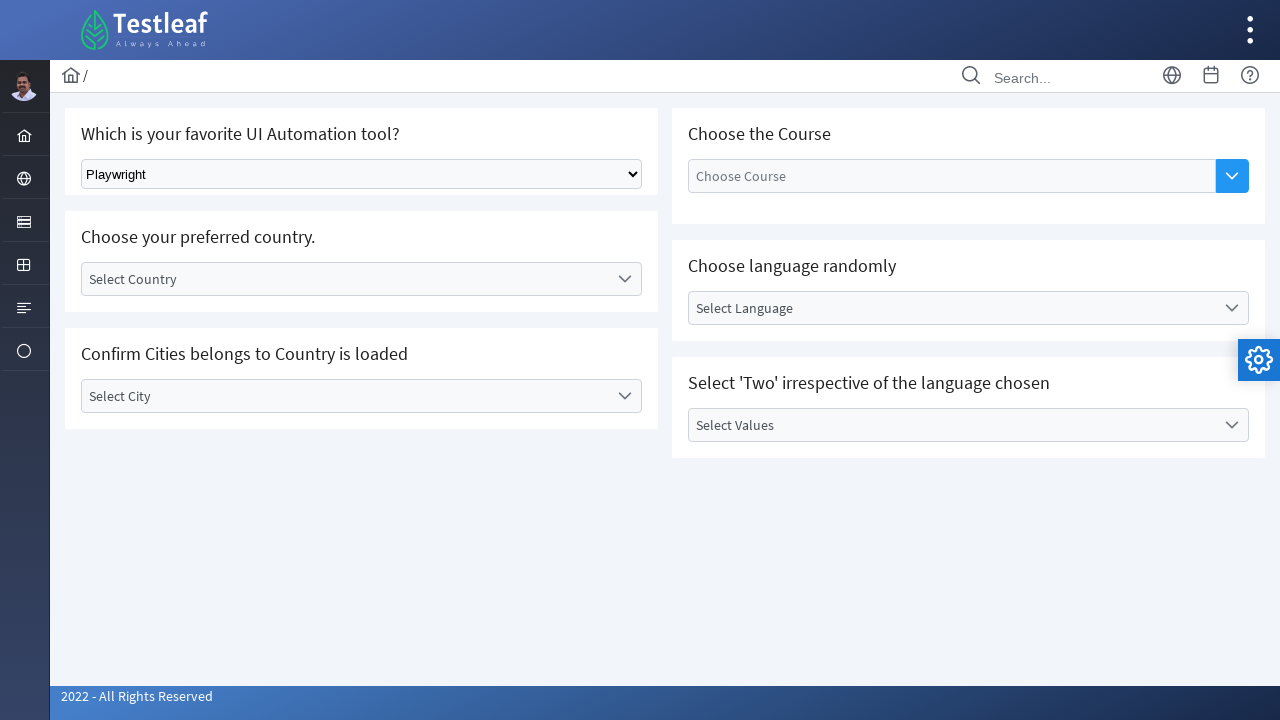

Clicked on bootstrap country dropdown to open it at (362, 279) on div#j_idt87\:country
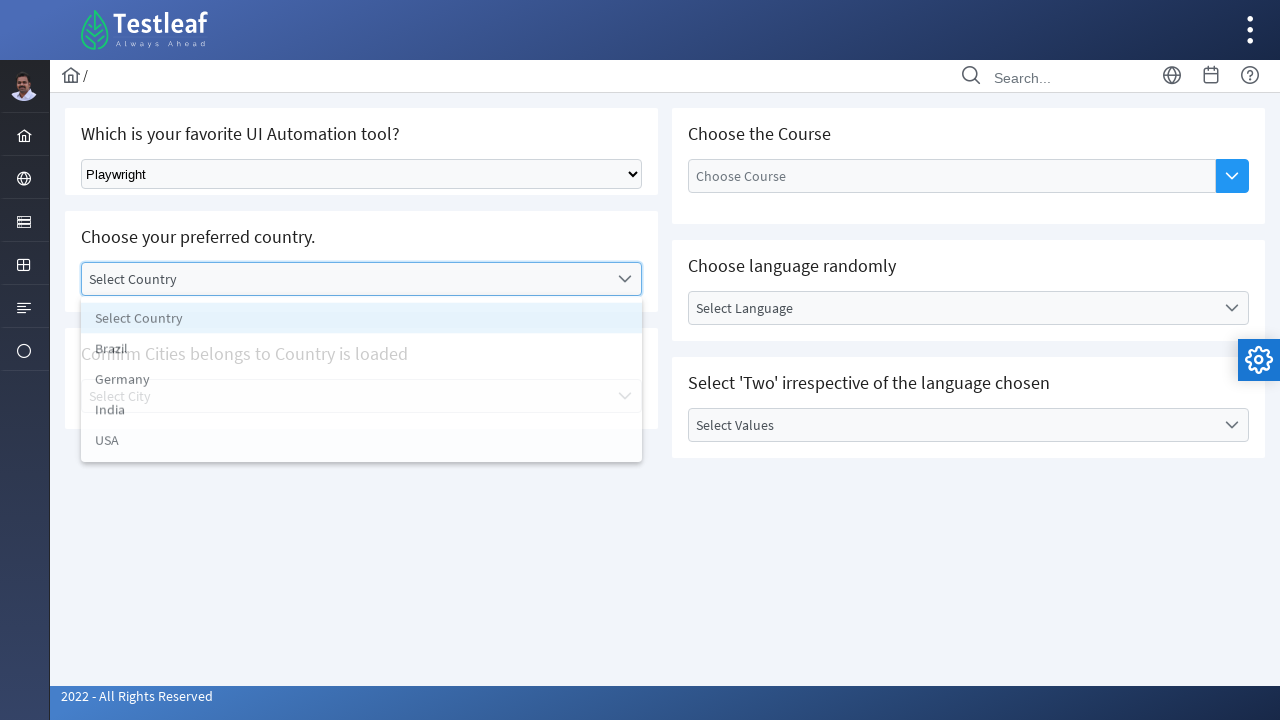

Bootstrap dropdown items became visible
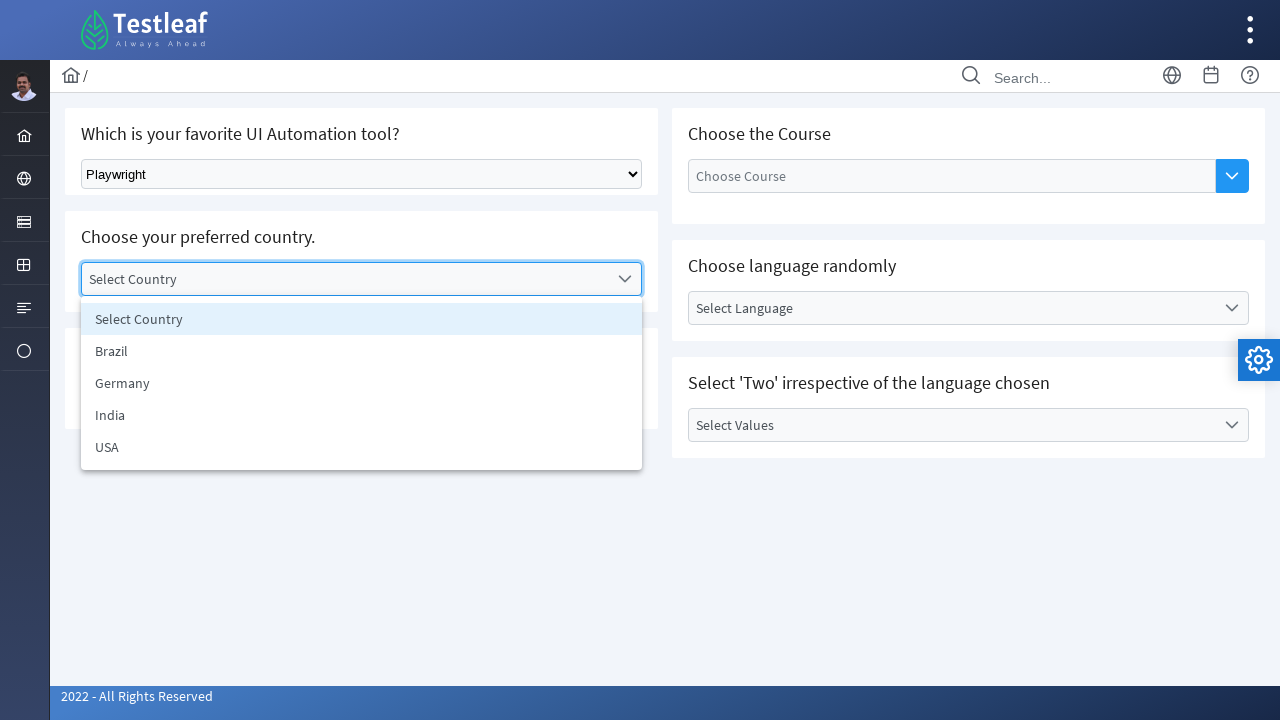

Selected 'Germany' from bootstrap country dropdown at (362, 383) on ul#j_idt87\:country_items li >> nth=2
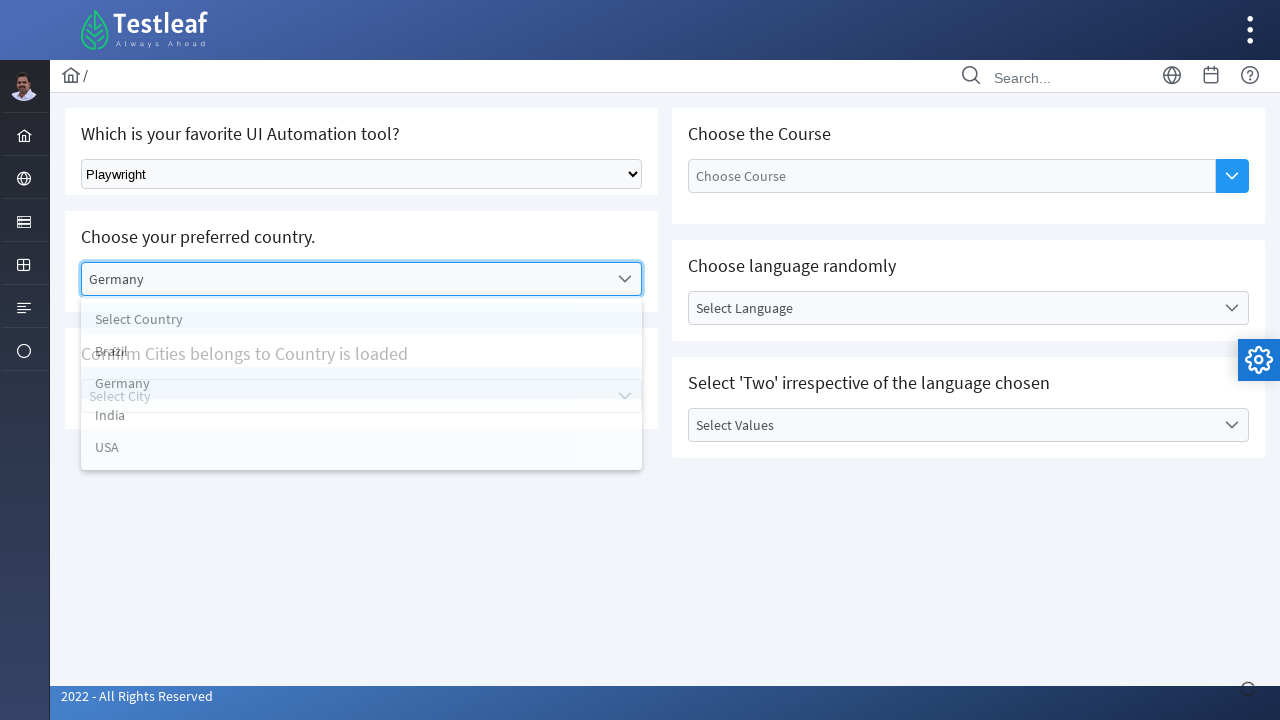

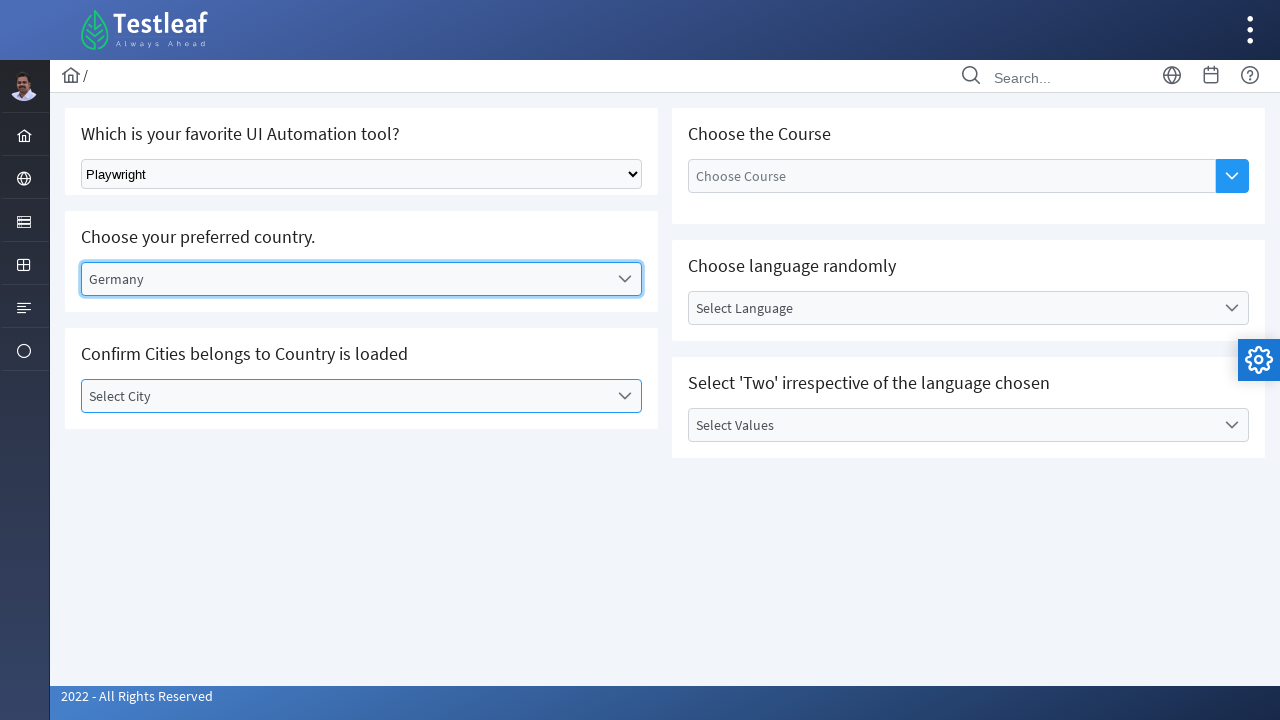